Tests a registration form by clicking on UI Testing Concepts, filling in name and email fields, and submitting the form

Starting URL: https://demoapps.qspiders.com

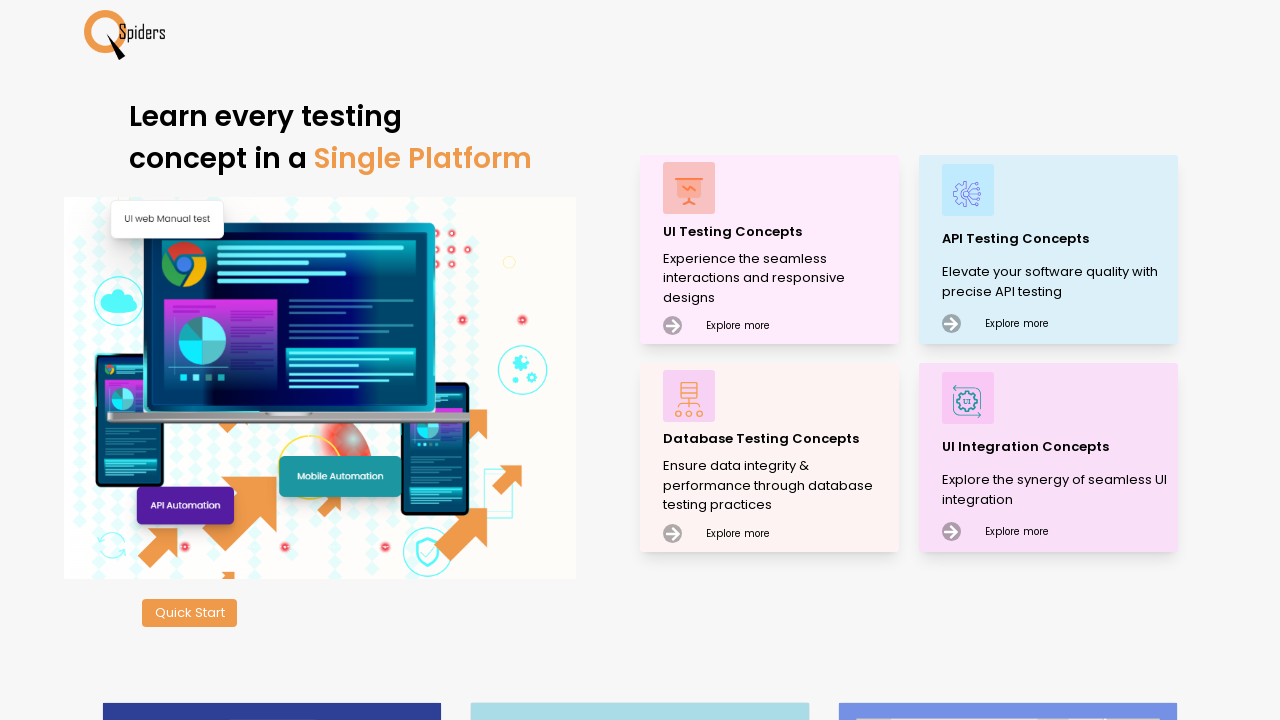

Clicked on UI Testing Concepts at (778, 232) on xpath=//p[.='UI Testing Concepts']
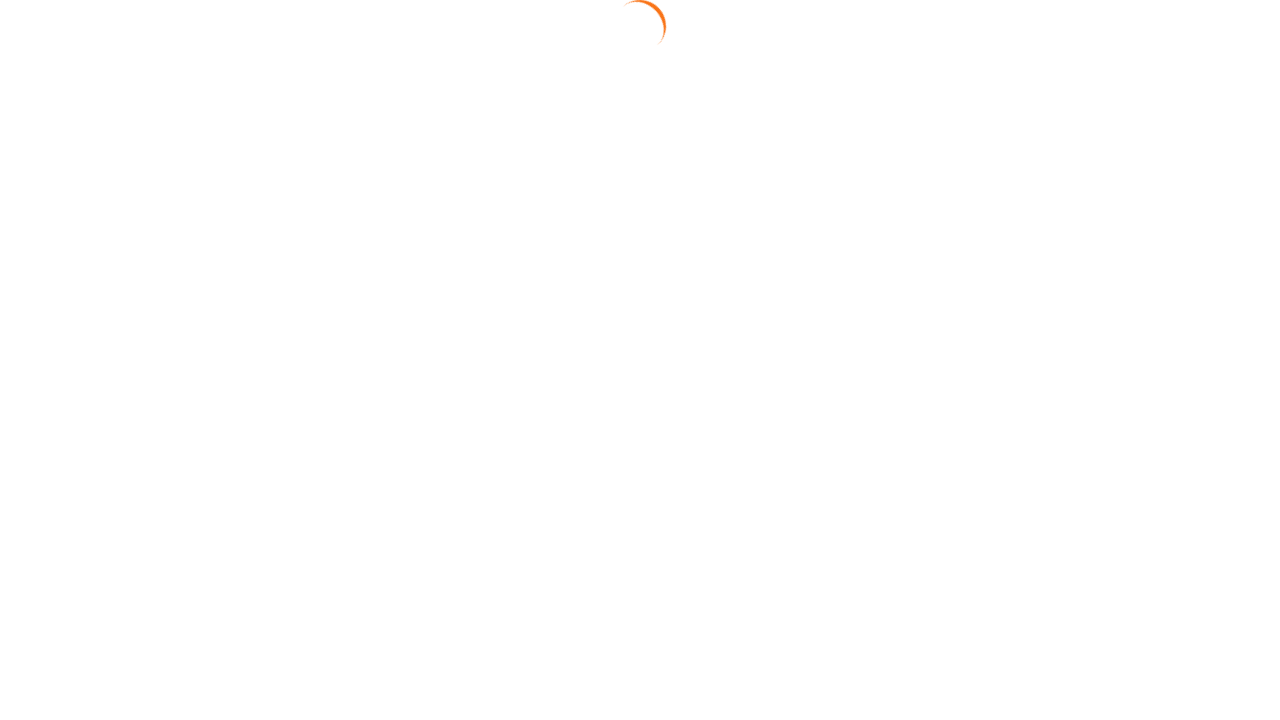

Filled name field with 'testuser456' on #name
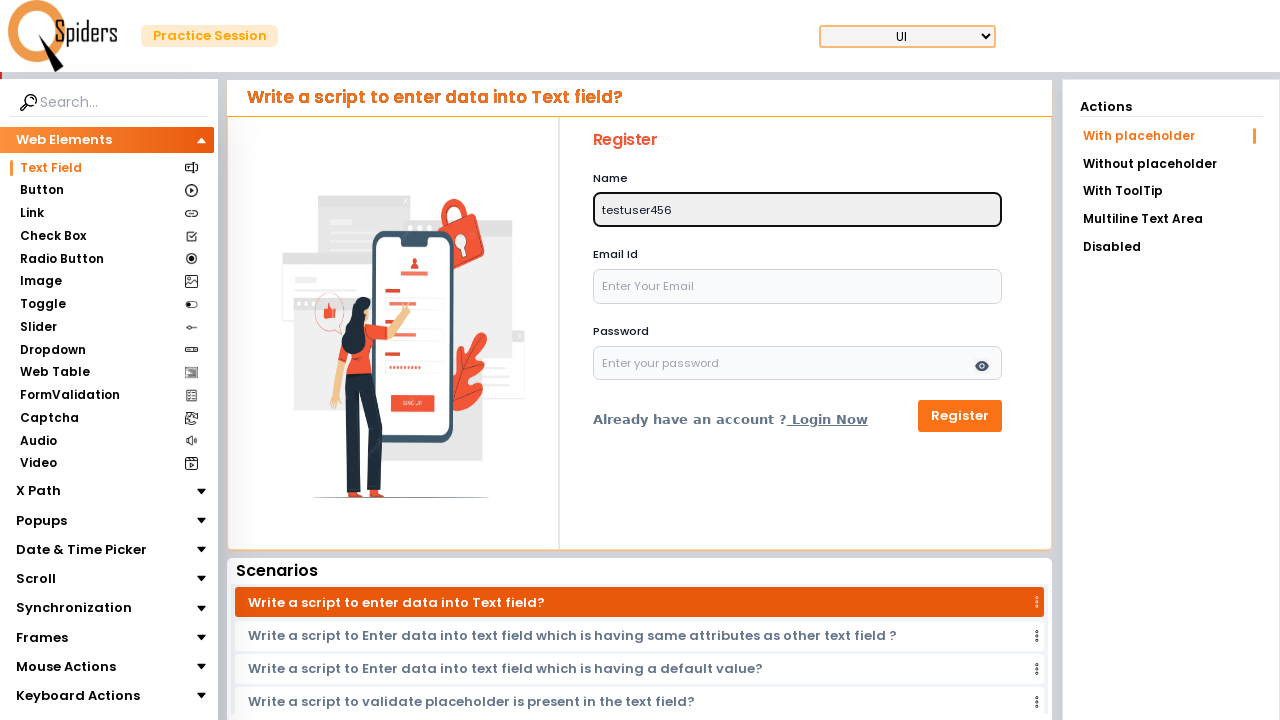

Filled email field with 'testuser456@example.com' on #email
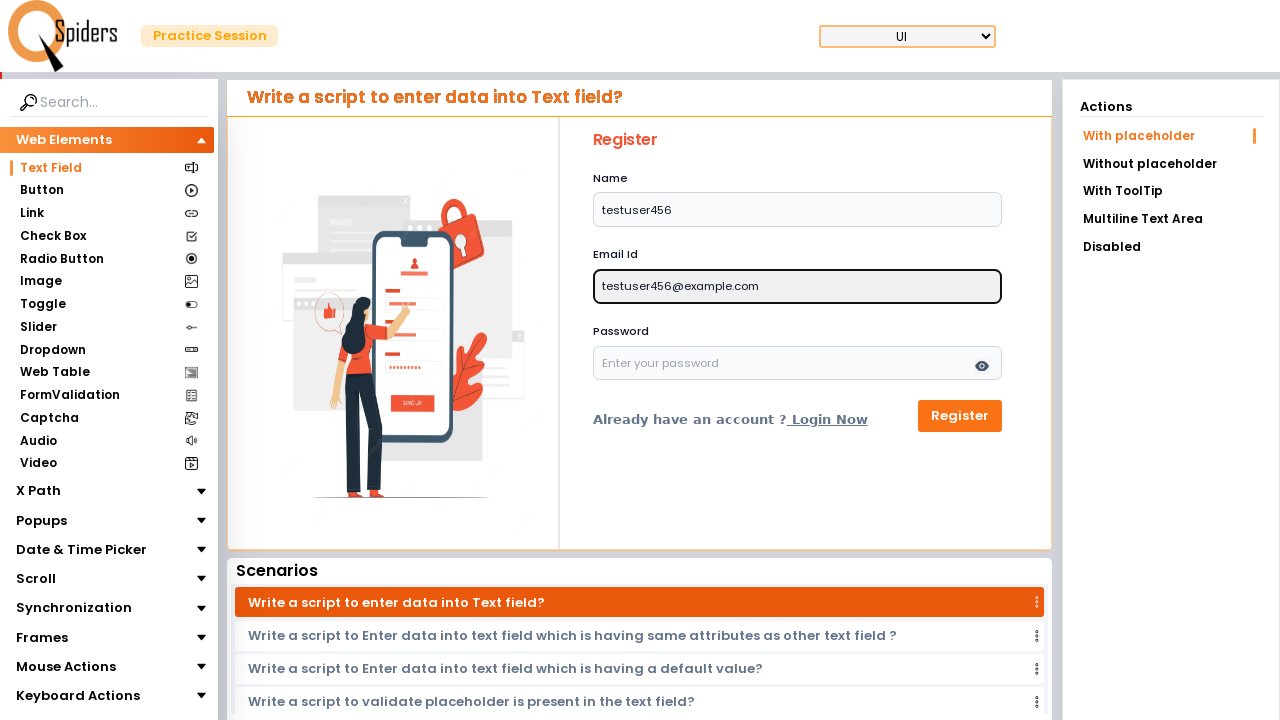

Clicked Register button to submit the form at (960, 416) on xpath=//button[.='Register']
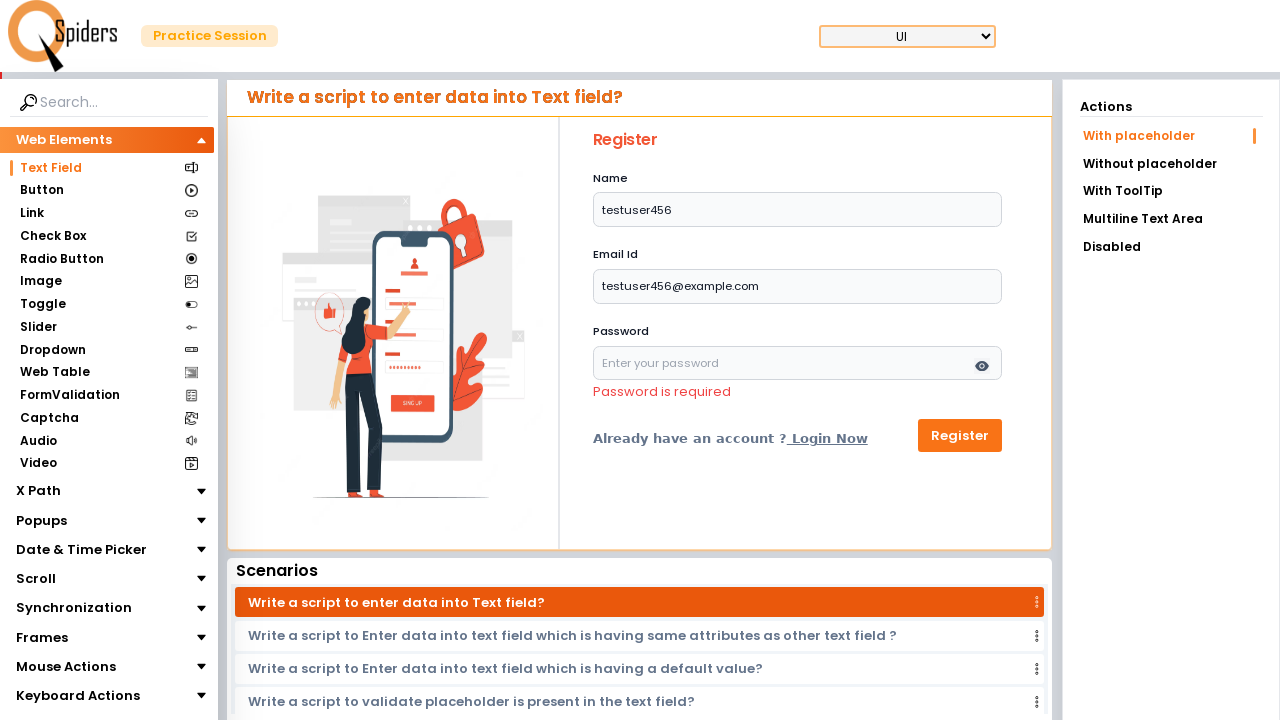

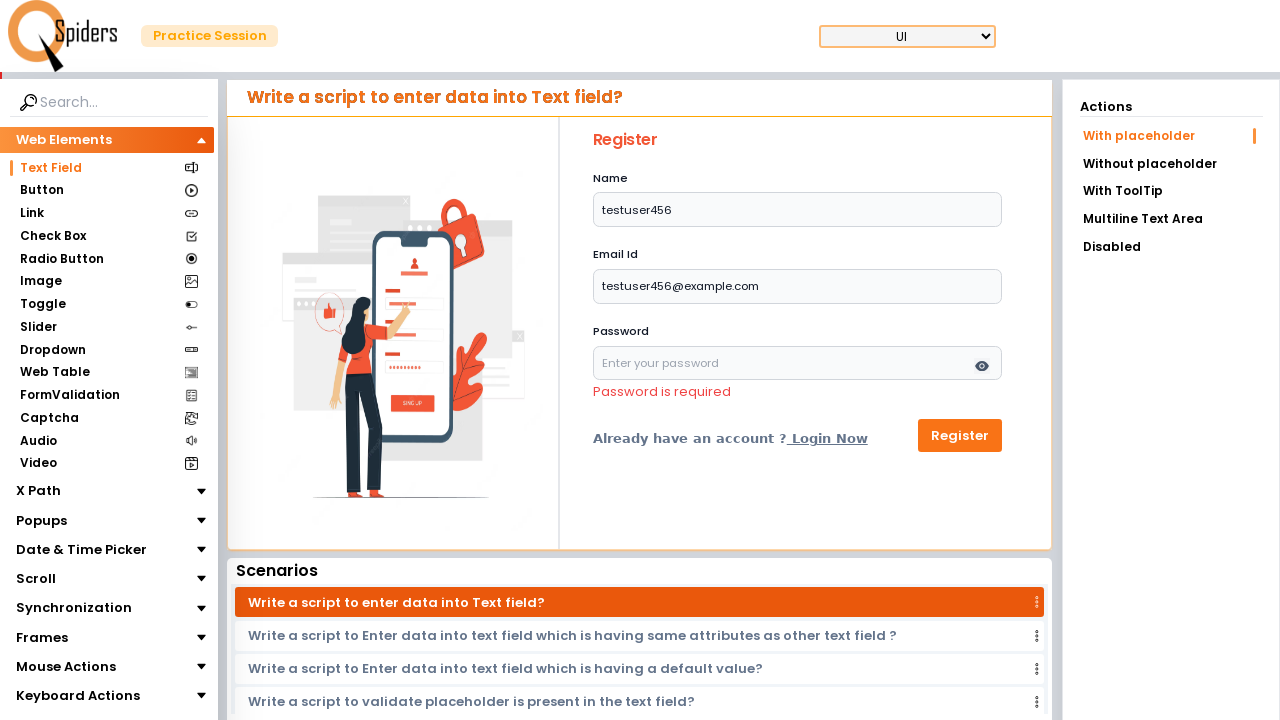